Navigates to a GitHub user's repositories page and clicks on a specific repository link to verify the navigation works correctly

Starting URL: https://github.com/artbilan?tab=repositories

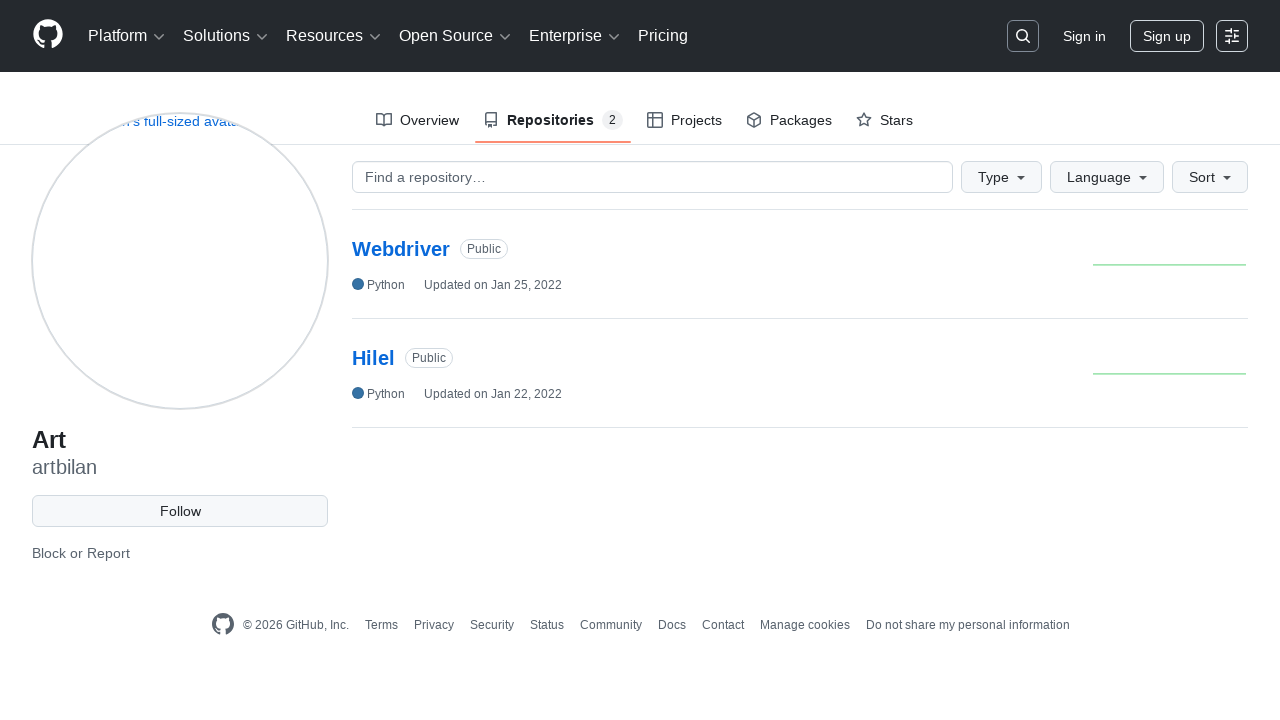

Waited for Hilel repository link to load
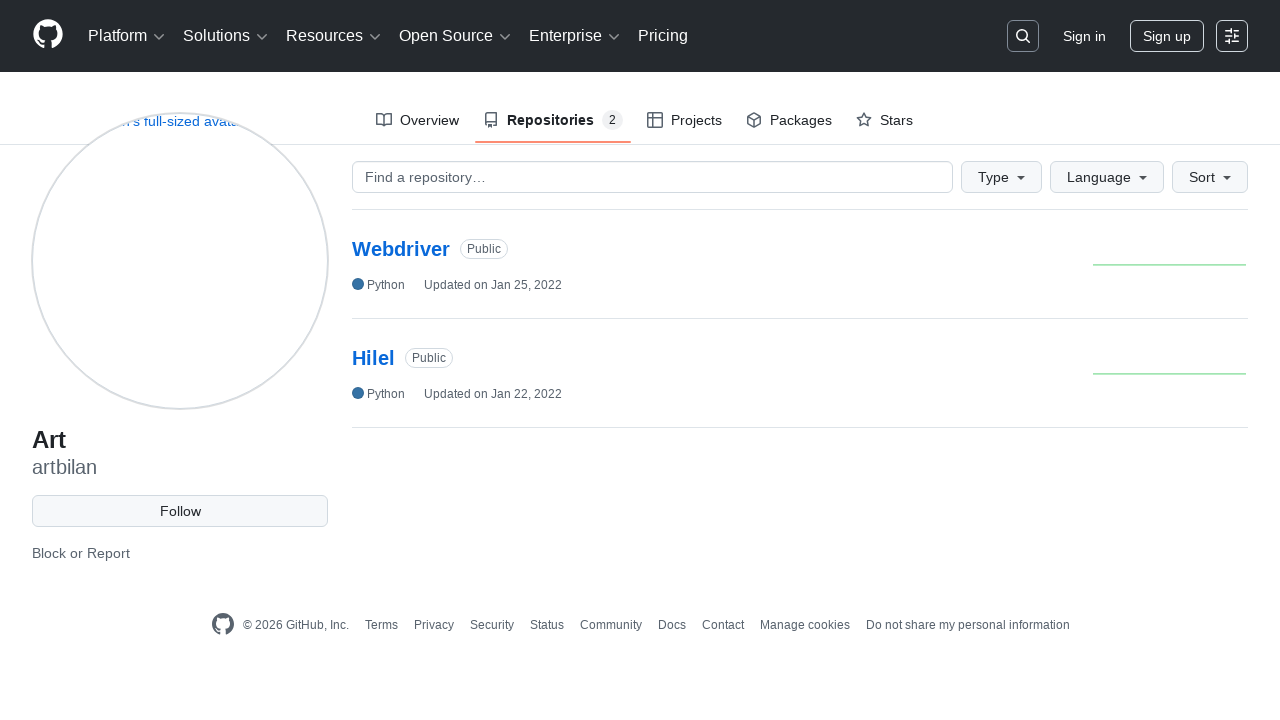

Clicked on Hilel repository link at (374, 358) on a[href="/artbilan/Hilel"]
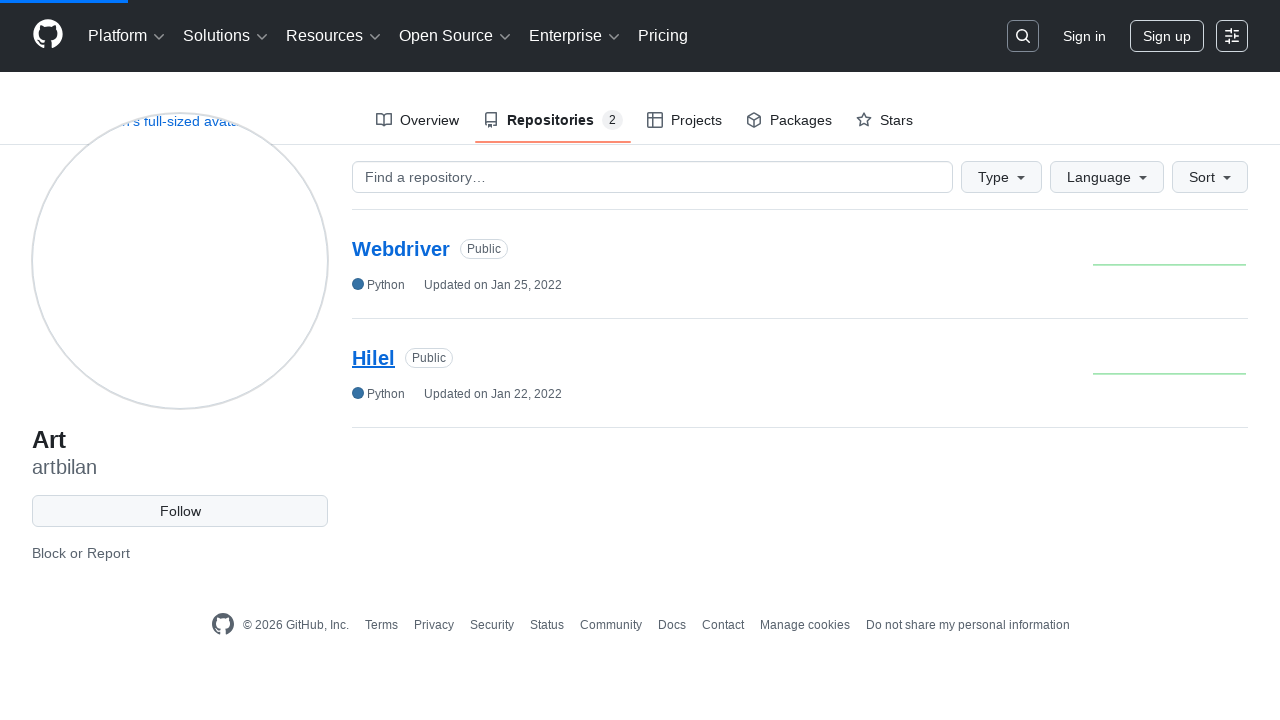

Navigated to Hilel repository page successfully
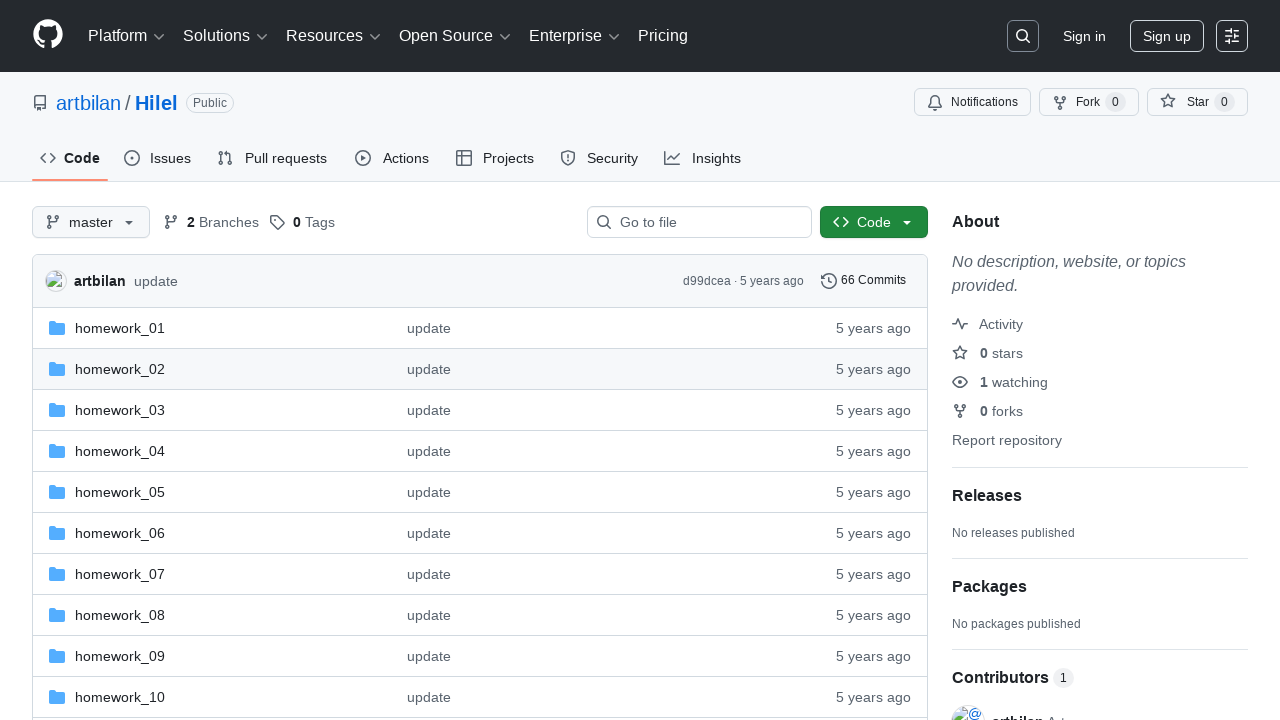

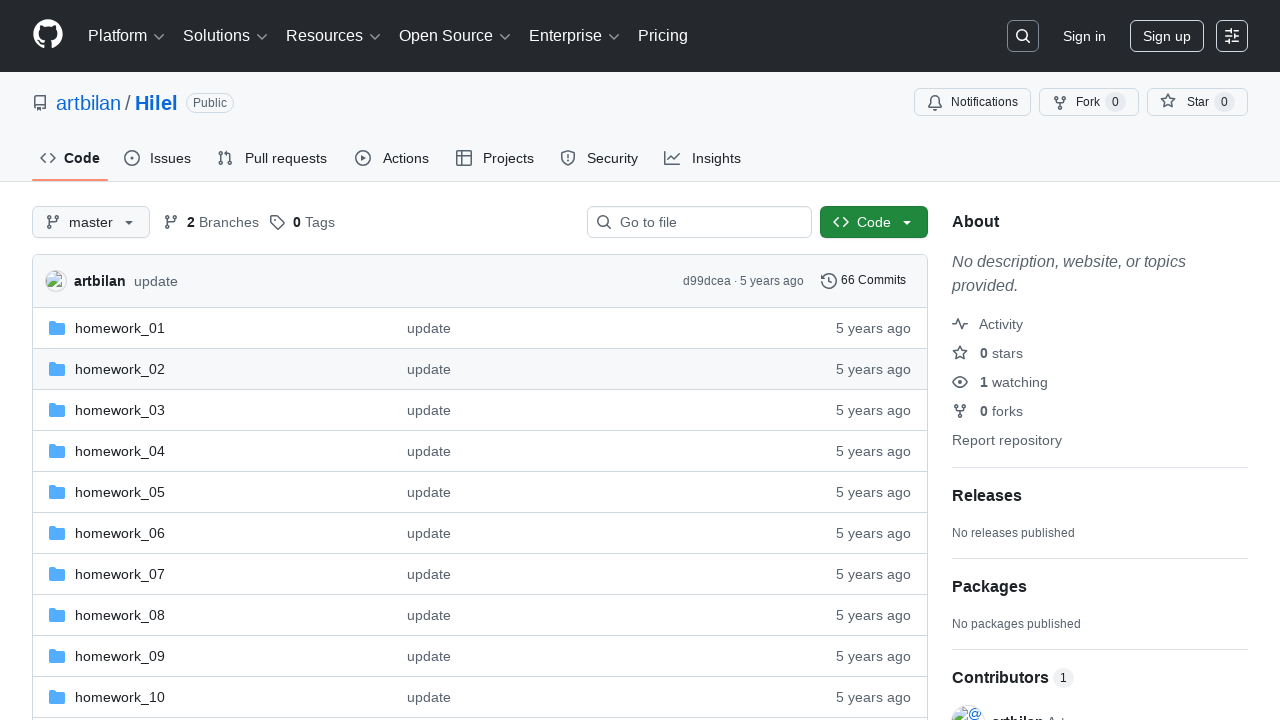